Tests that you can cancel out of an error message and the error disappears

Starting URL: https://devmountain-qa.github.io/employee-manager/1.2_Version/index.html

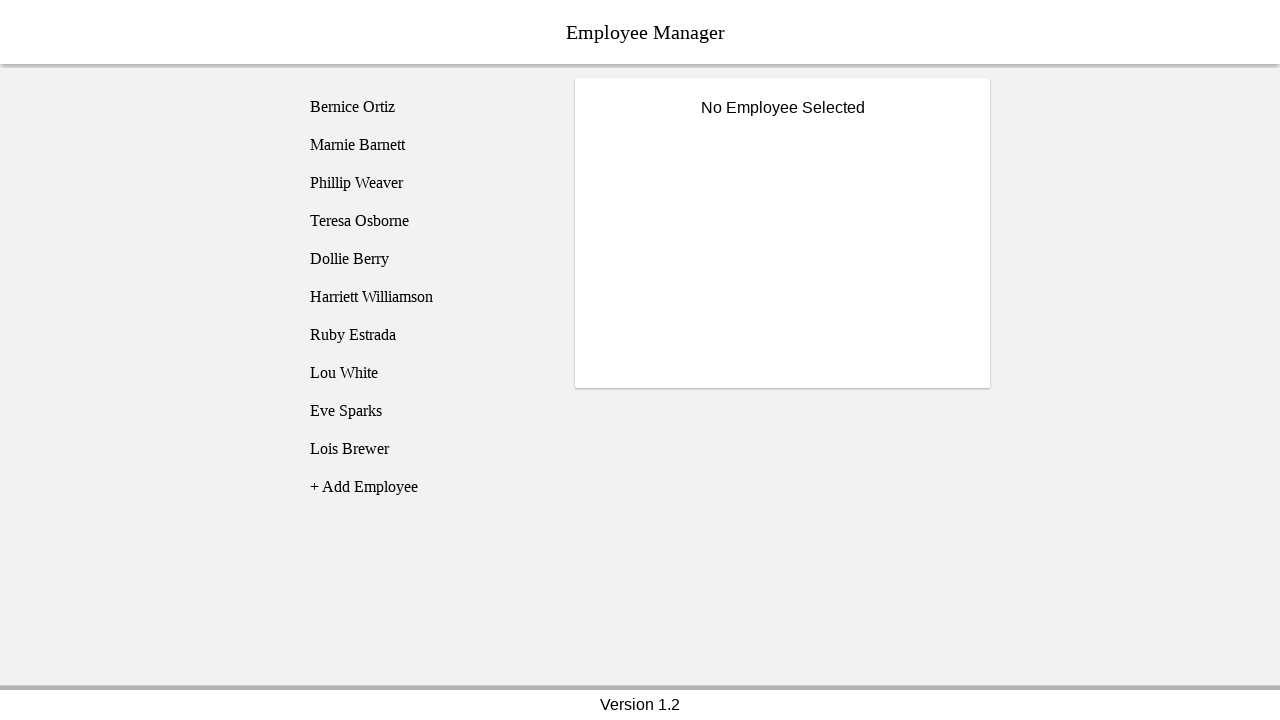

Clicked on Bernice Ortiz employee at (425, 107) on [name='employee1']
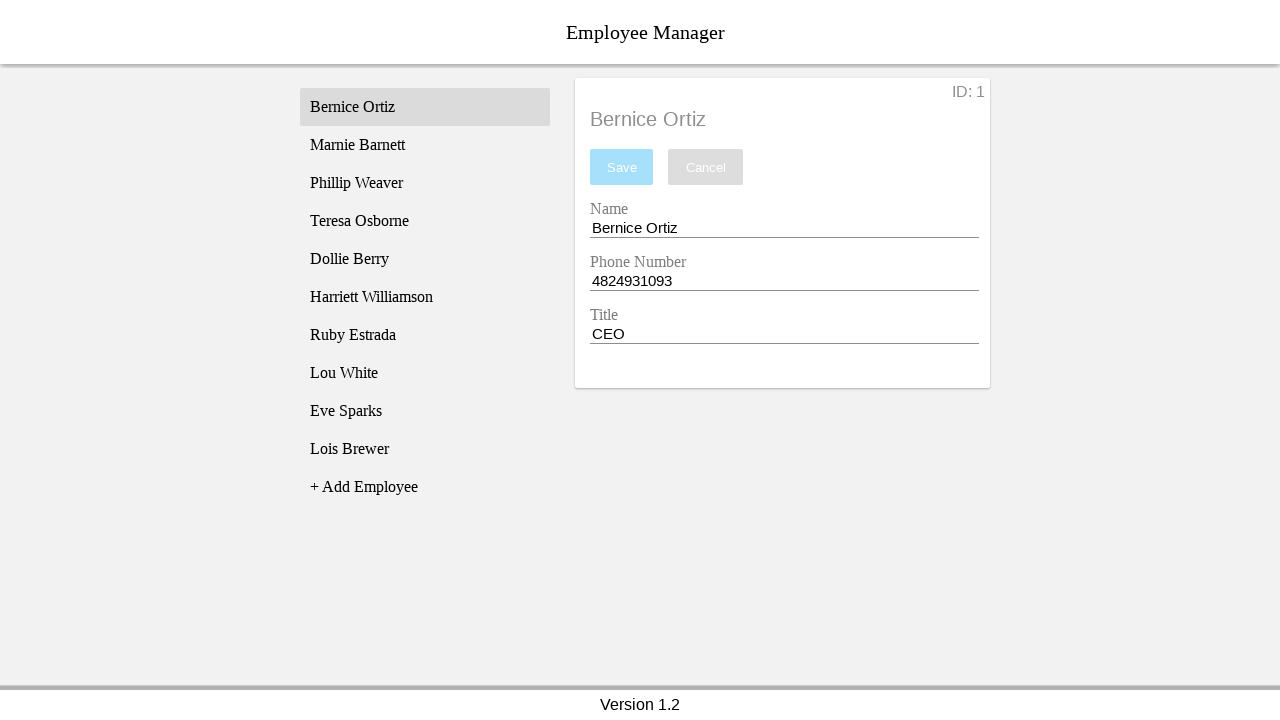

Name input field became visible
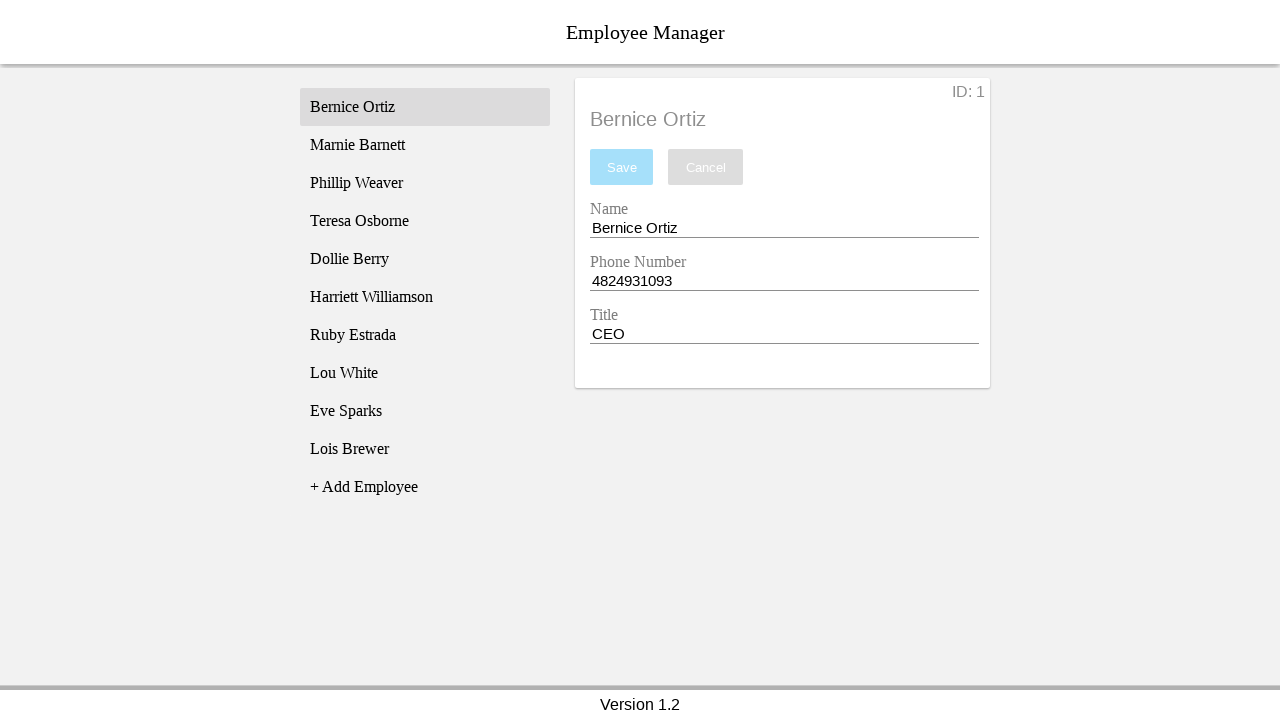

Cleared the name input field completely on [name='nameEntry']
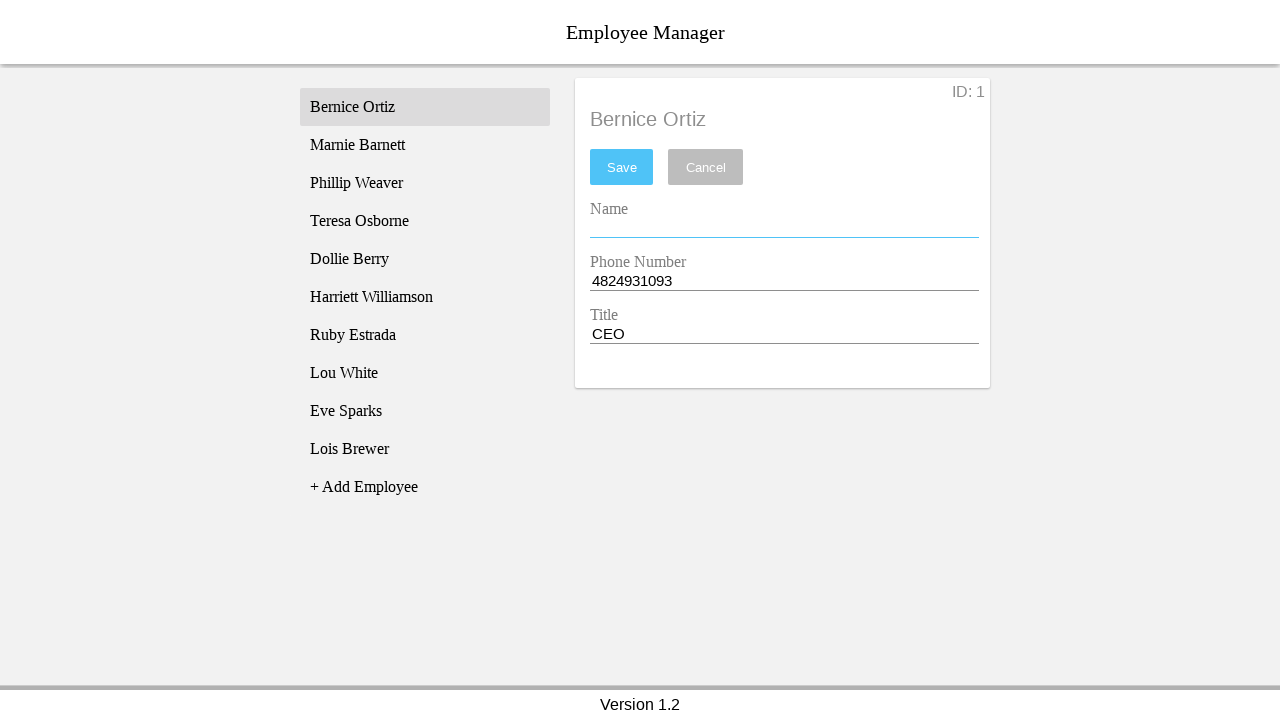

Pressed space in name input field on [name='nameEntry']
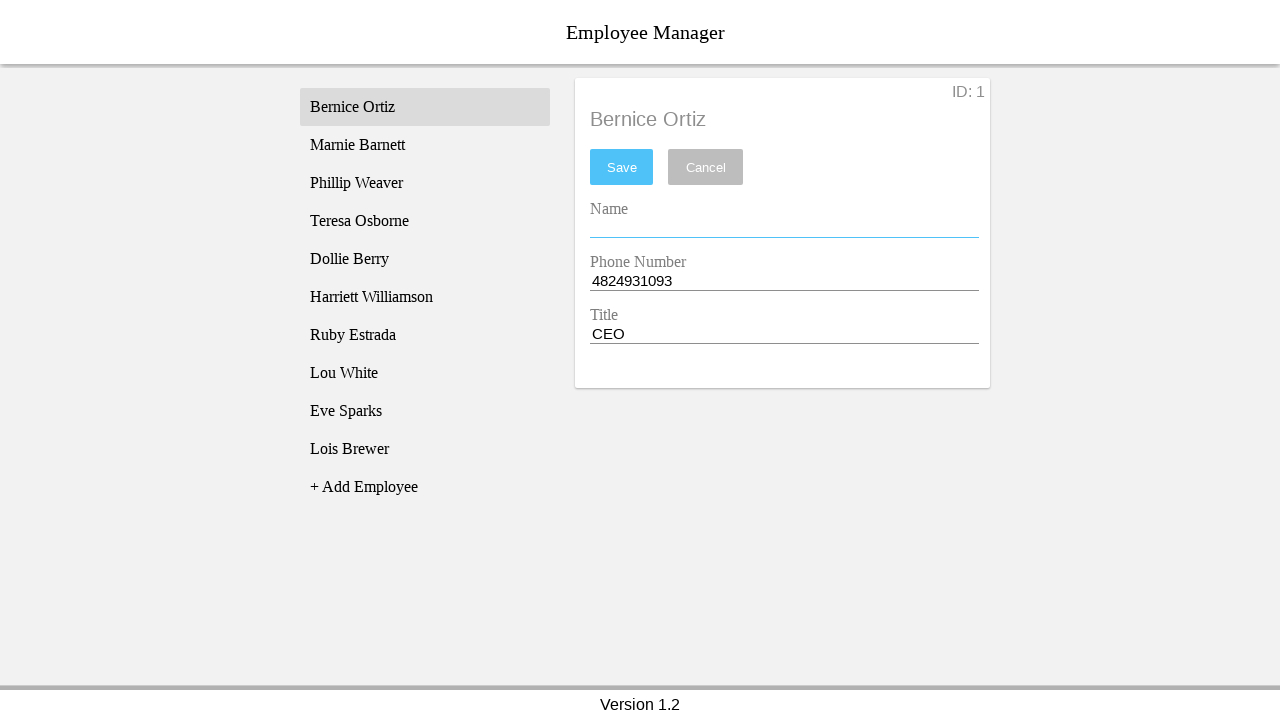

Pressed backspace in name input field on [name='nameEntry']
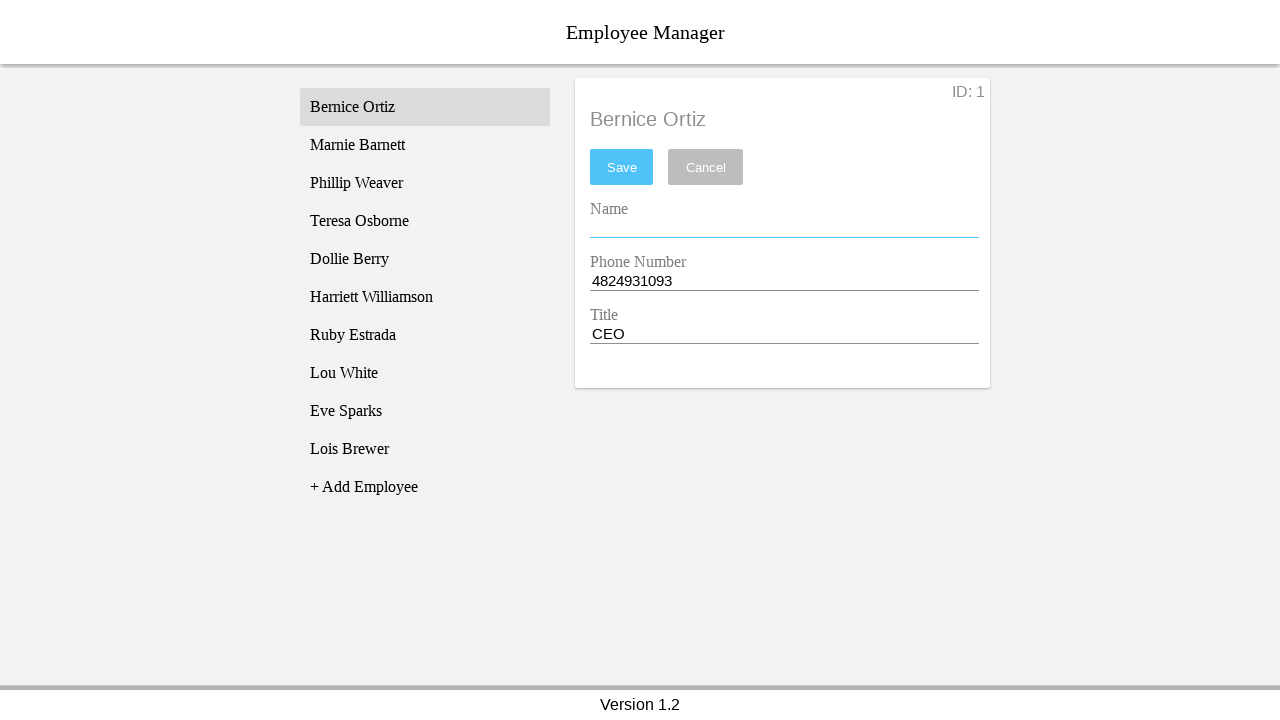

Clicked save button to trigger error at (622, 167) on #saveBtn
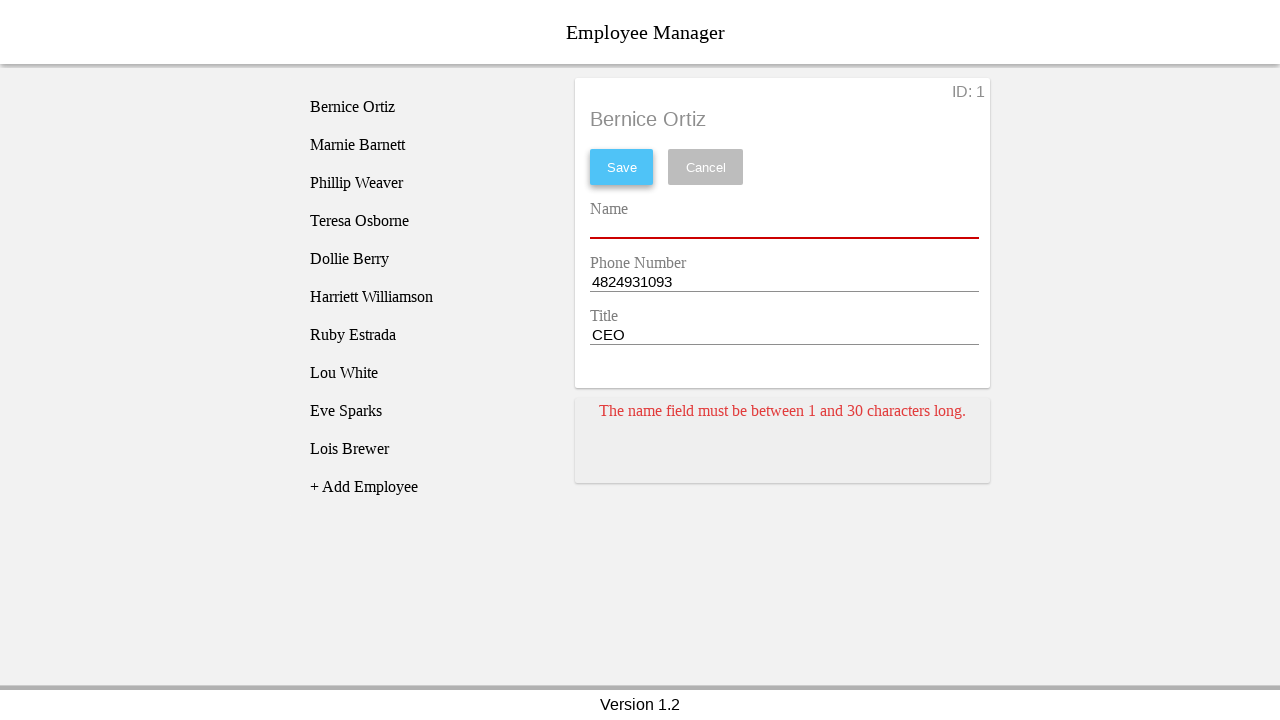

Error message card appeared
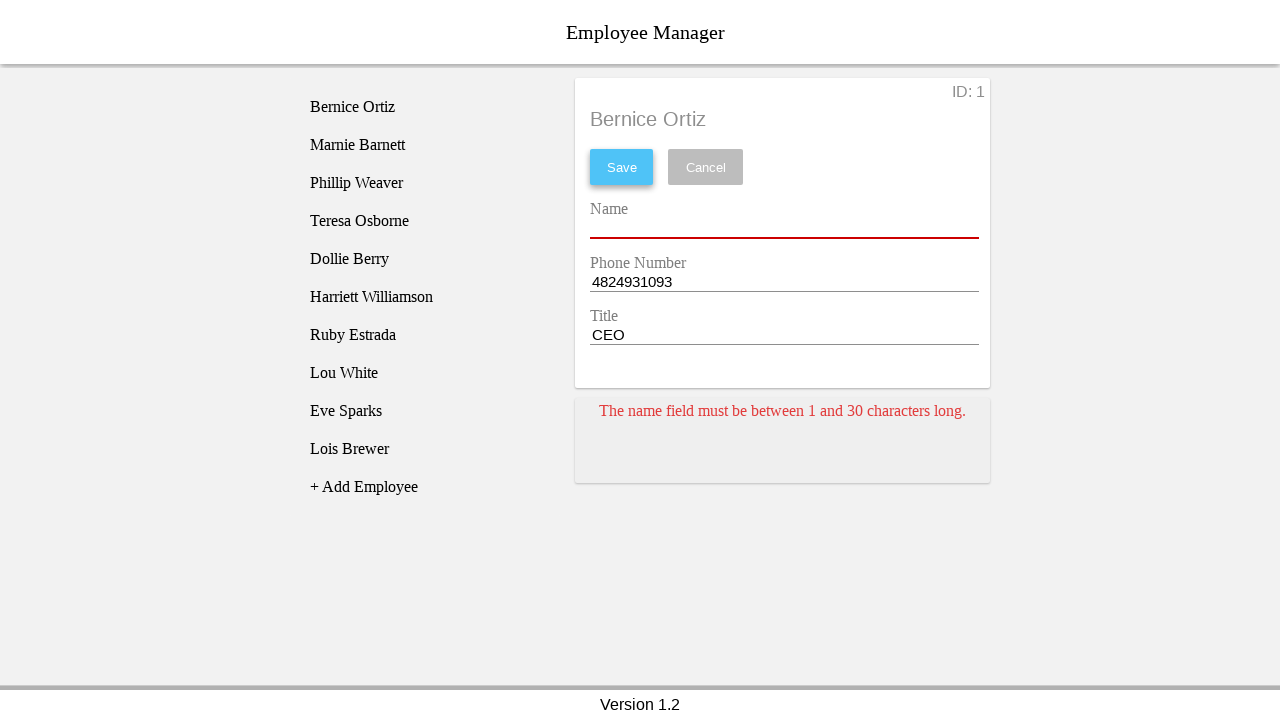

Pressed space in name input field while error displayed on [name='nameEntry']
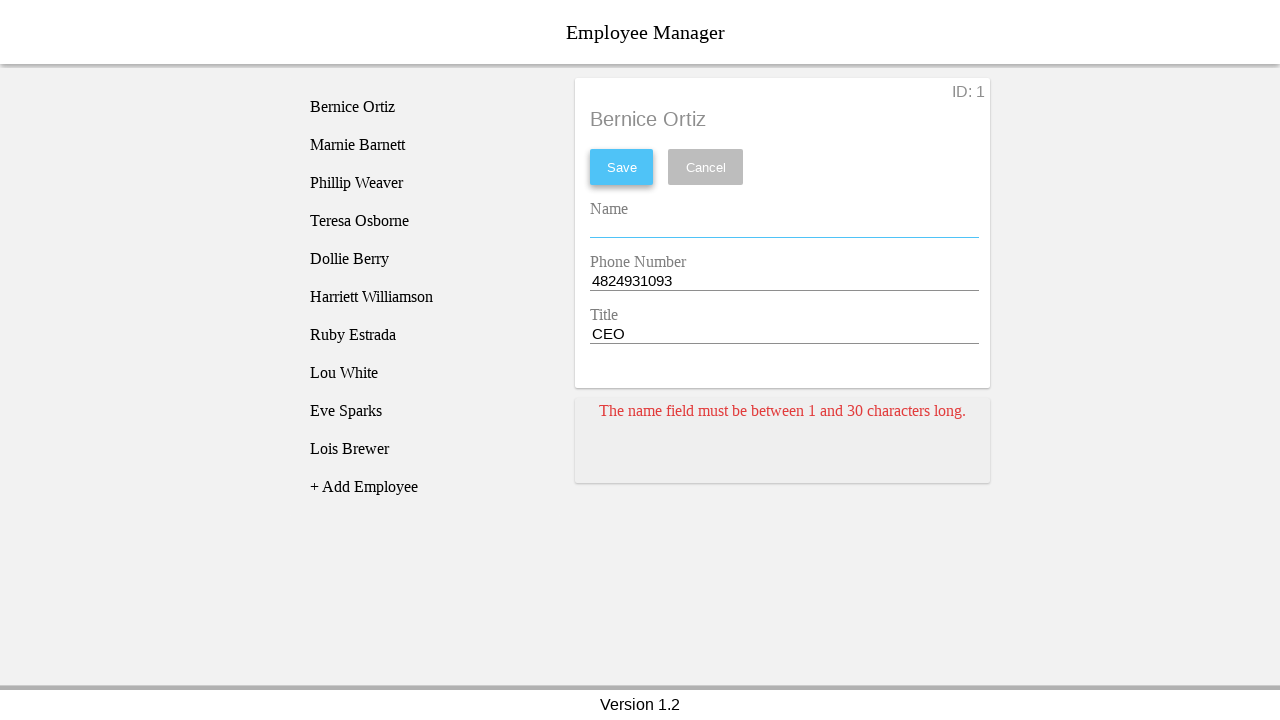

Clicked cancel button to dismiss error message at (706, 167) on [name='cancel']
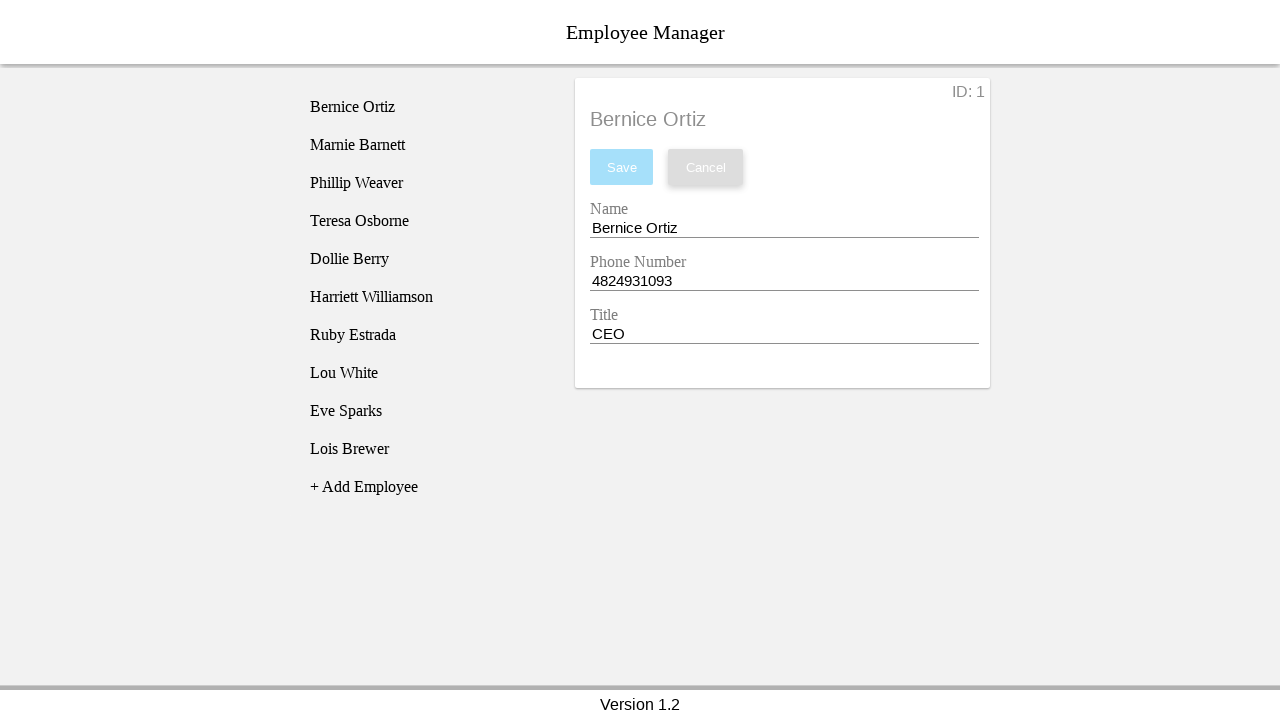

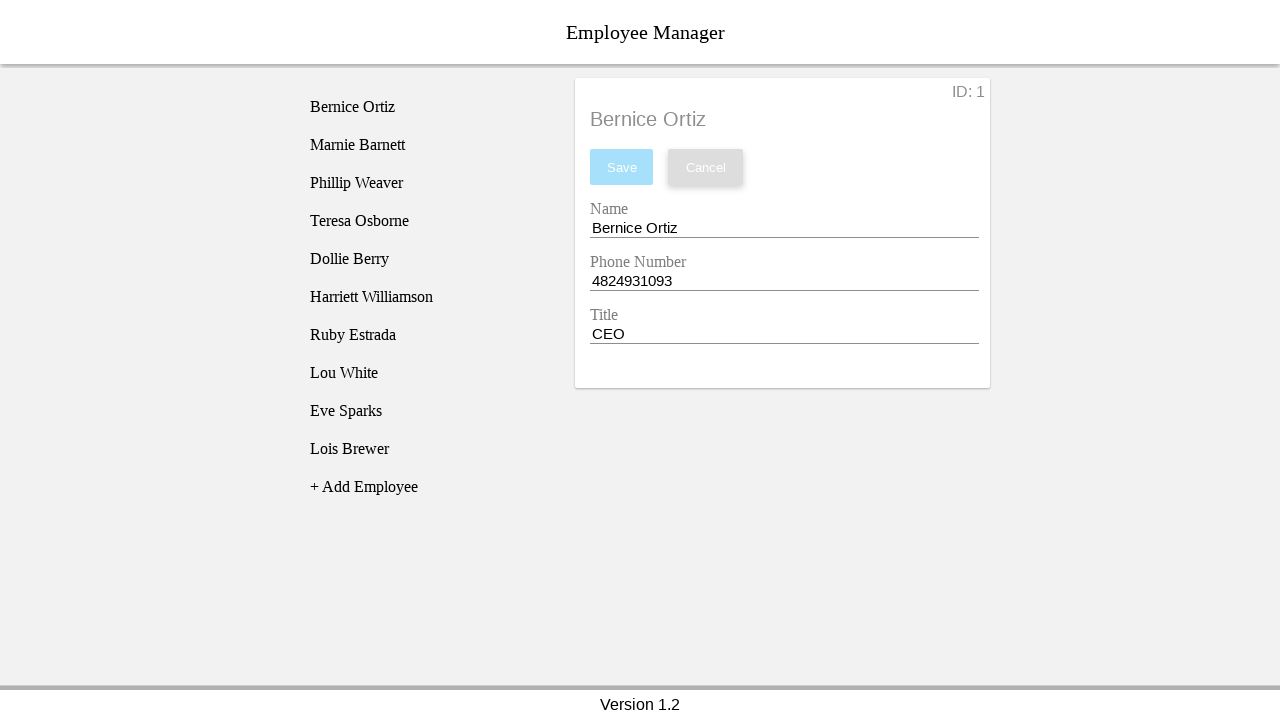